Tests page scrolling using JavaScript to scroll to the bottom of the page

Starting URL: https://rahulshettyacademy.com/AutomationPractice/

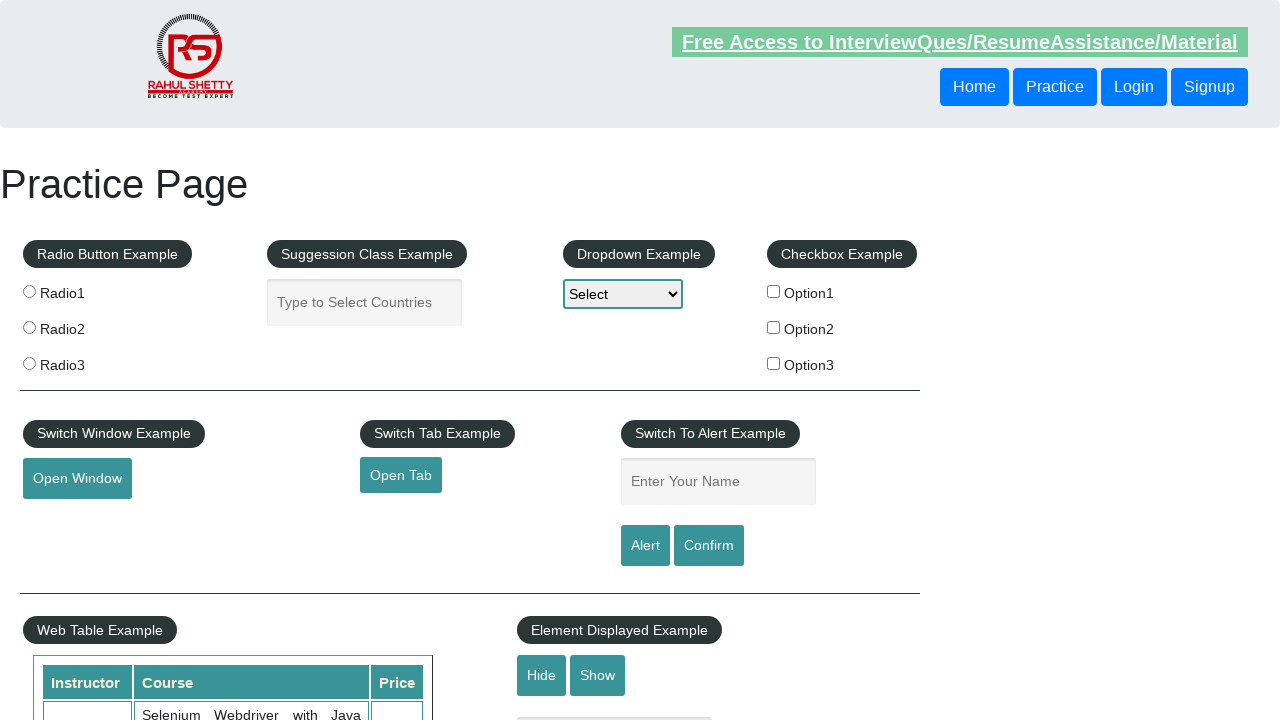

Scrolled to bottom of page using JavaScript
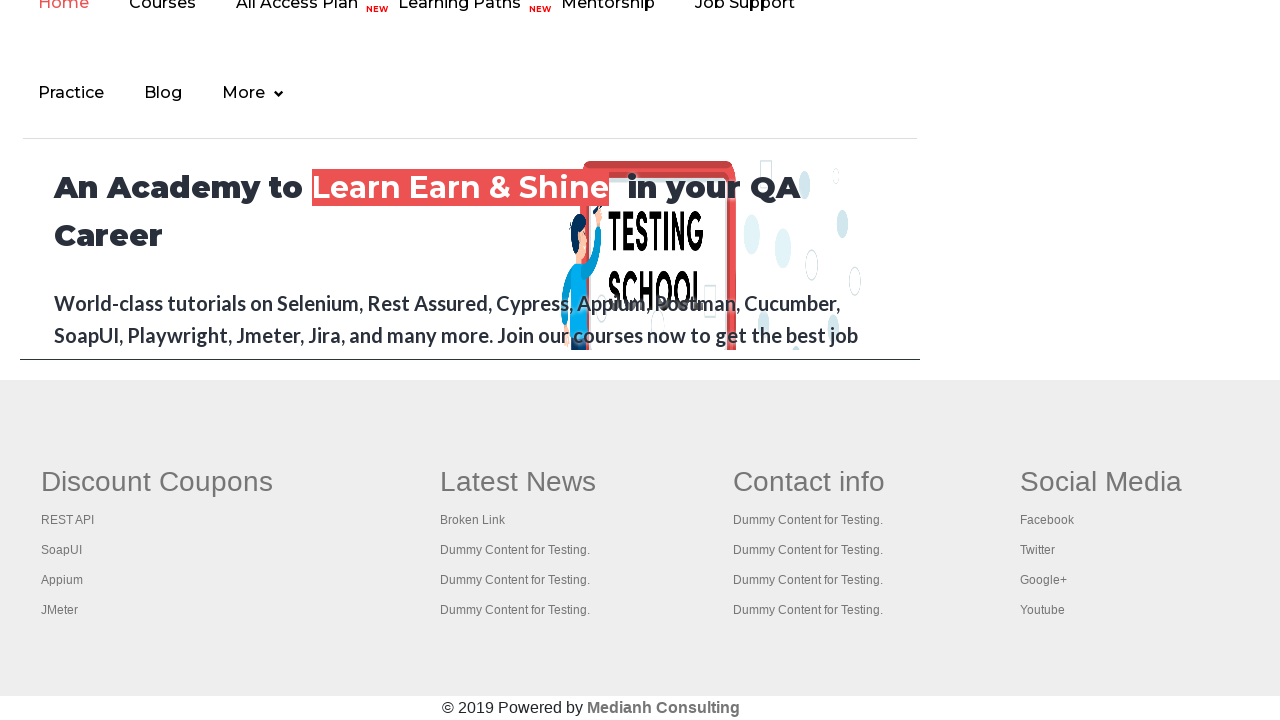

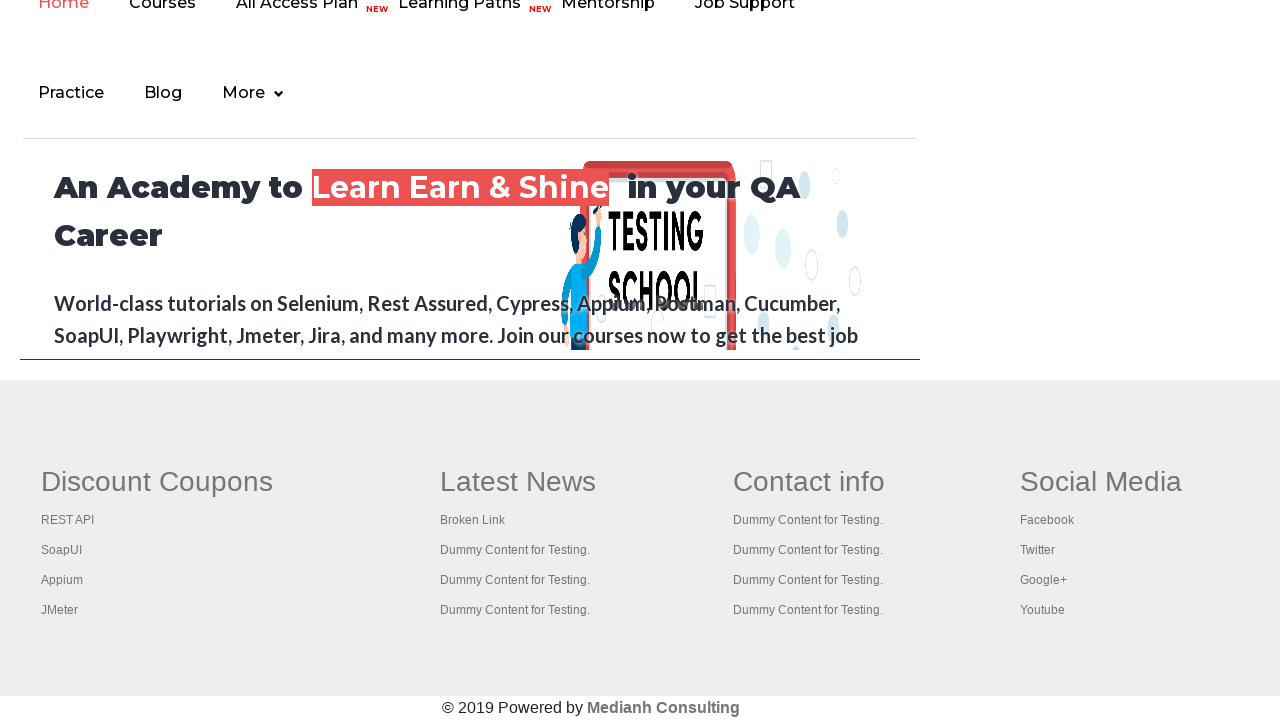